Tests A/B test opt-out by adding an opt-out cookie before visiting the A/B test page, then navigating to the test page and verifying it shows "No A/B Test"

Starting URL: http://the-internet.herokuapp.com

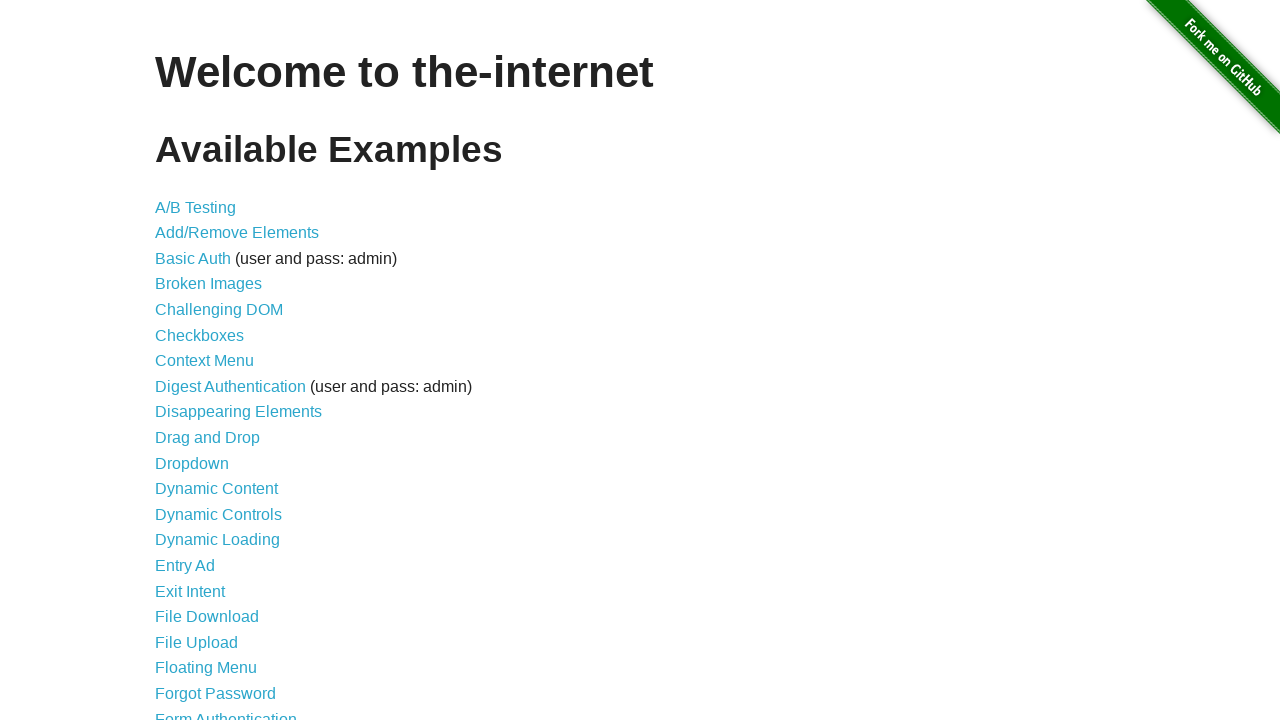

Added optimizelyOptOut cookie to context
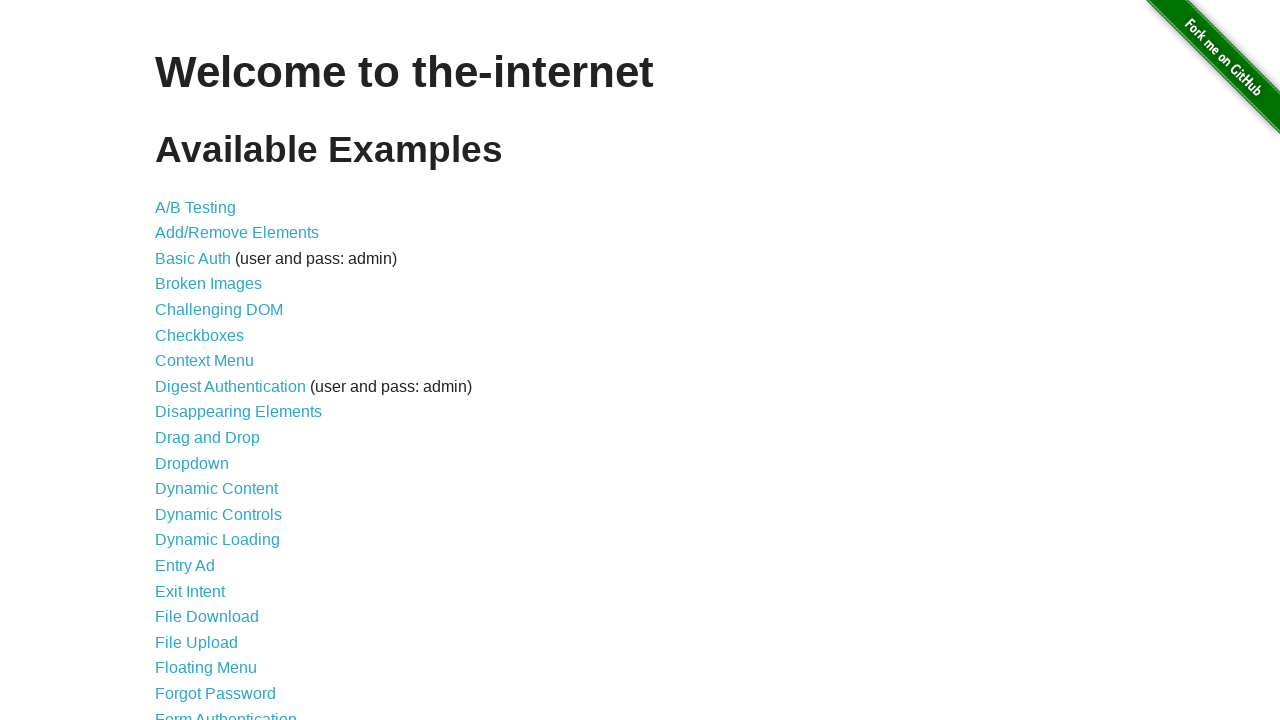

Navigated to A/B test page
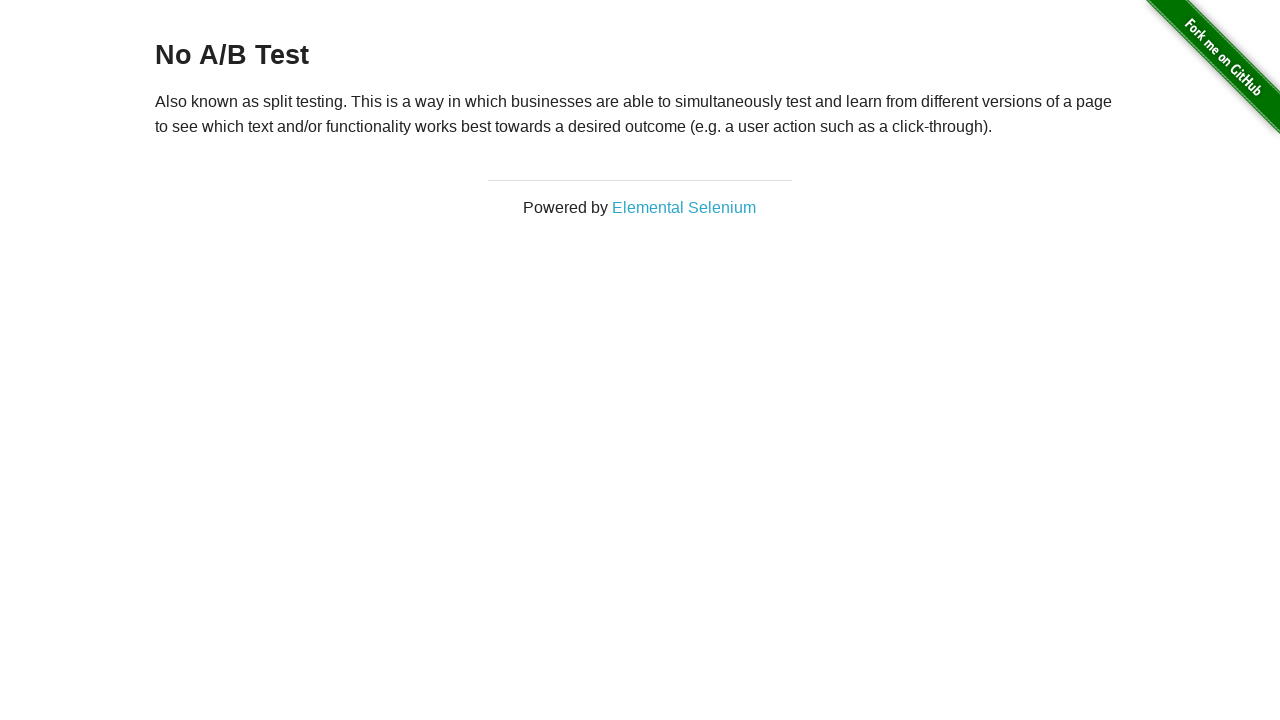

A/B test page heading loaded, confirming opt-out cookie is active
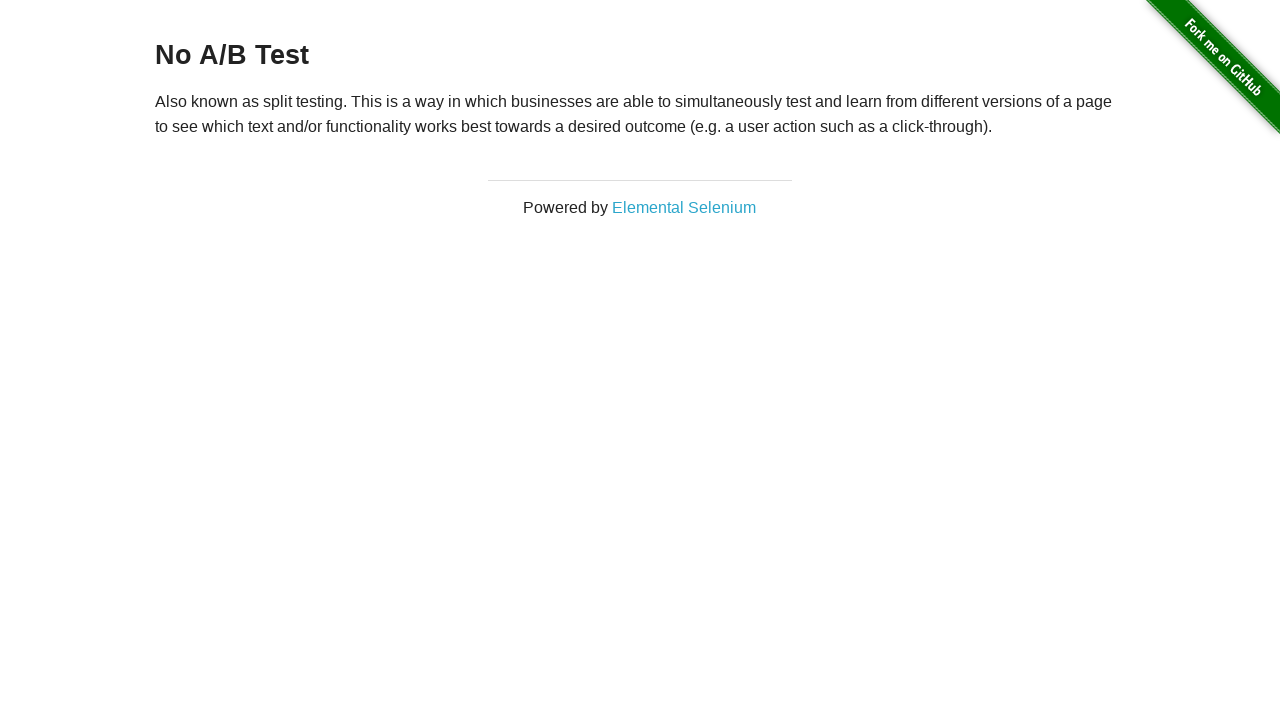

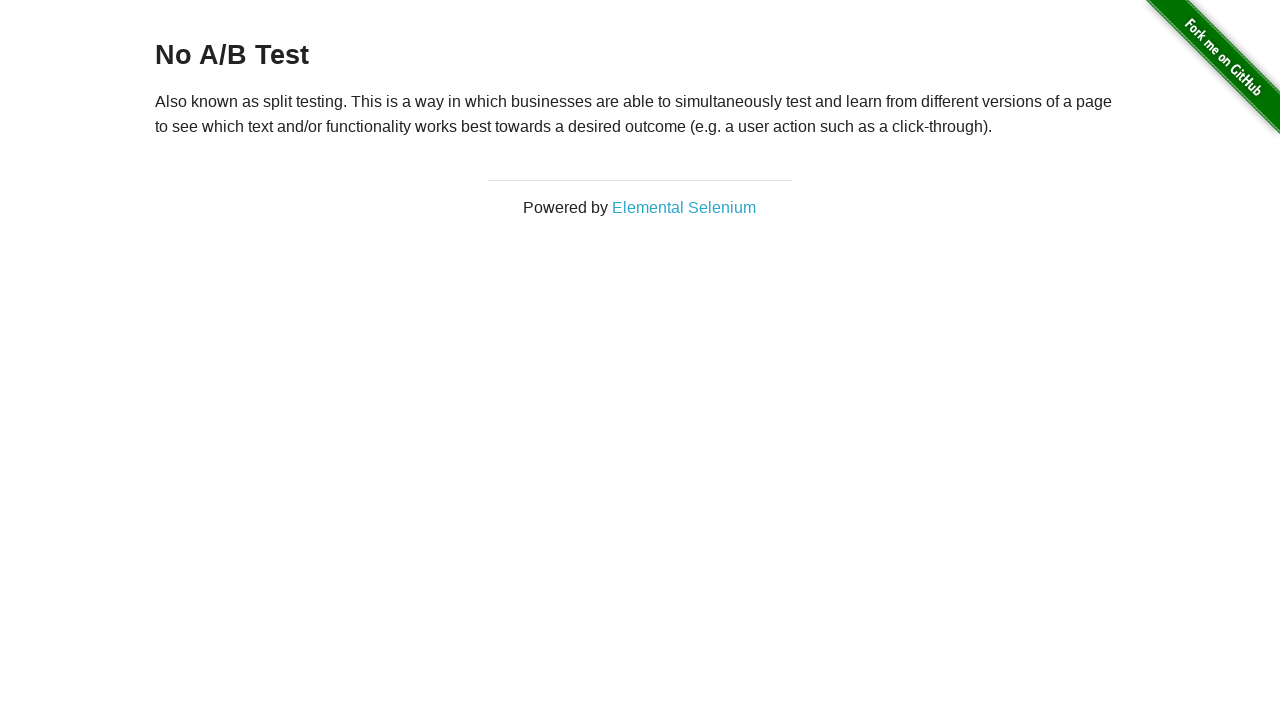